Tests selecting a dropdown option by visible text, choosing "Yellow" from the old style select menu

Starting URL: https://demoqa.com/select-menu

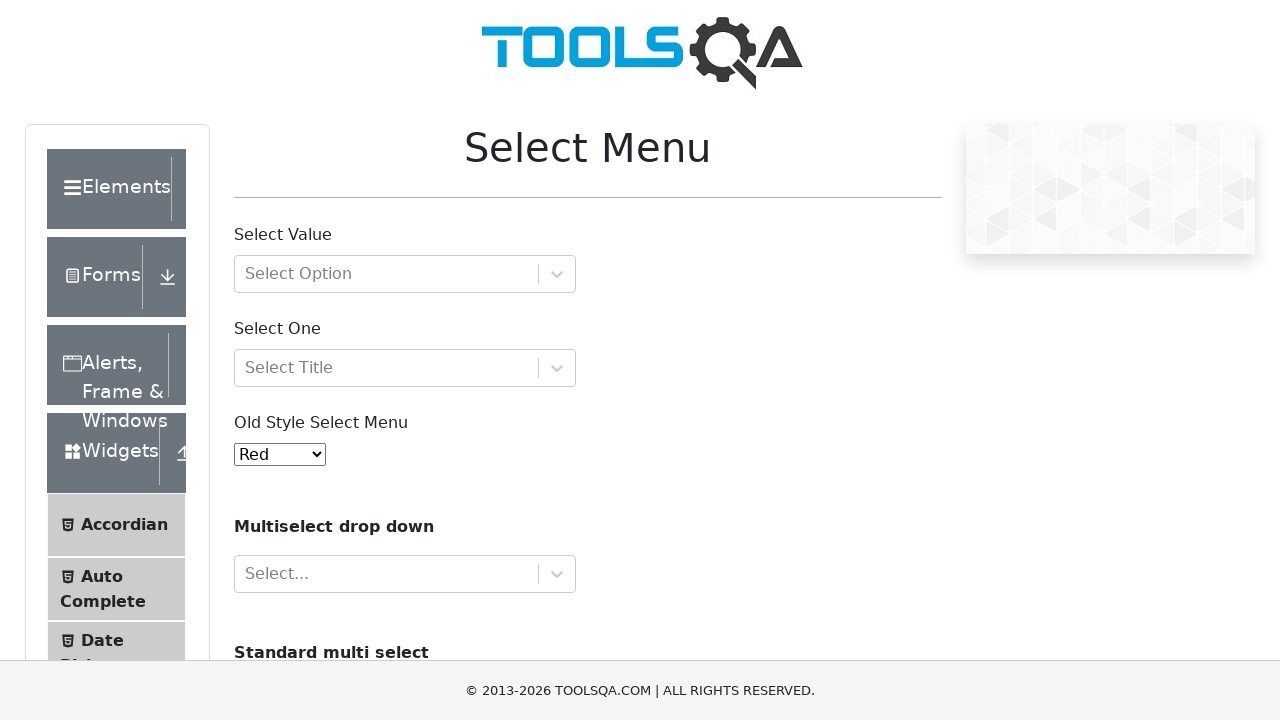

Selected 'Yellow' from the old style dropdown menu by visible text on //*[@id='oldSelectMenu']
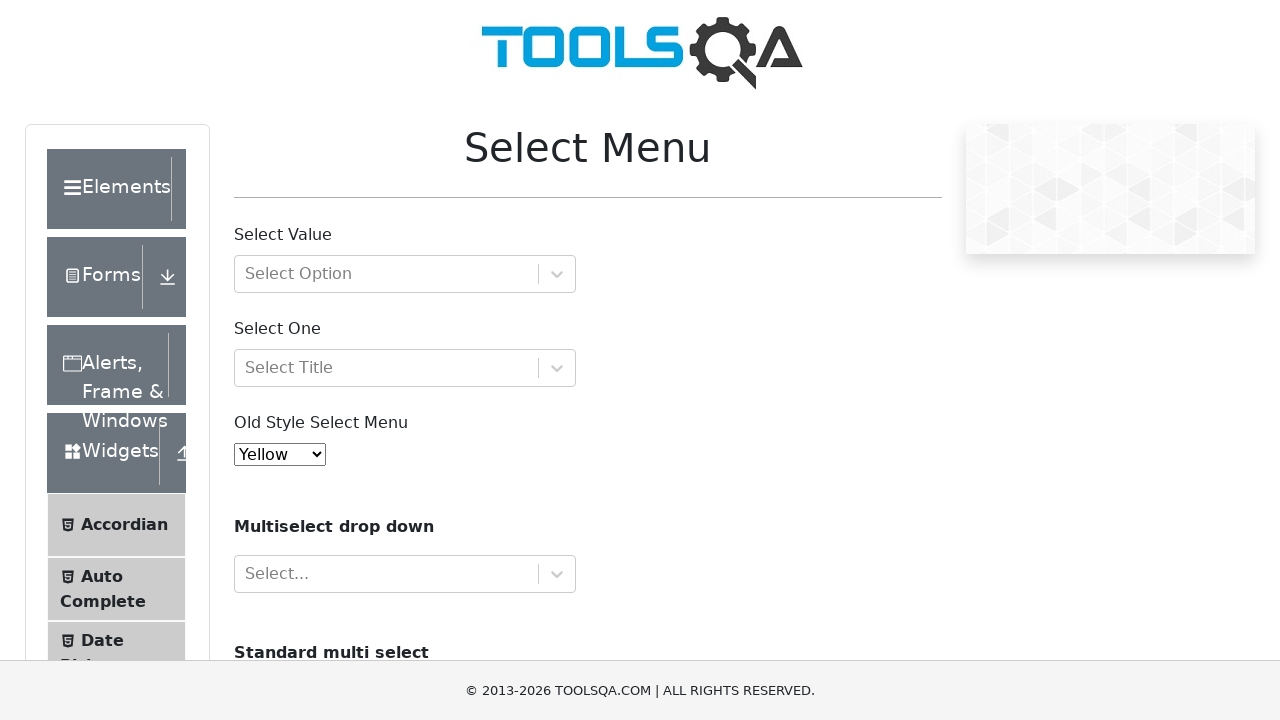

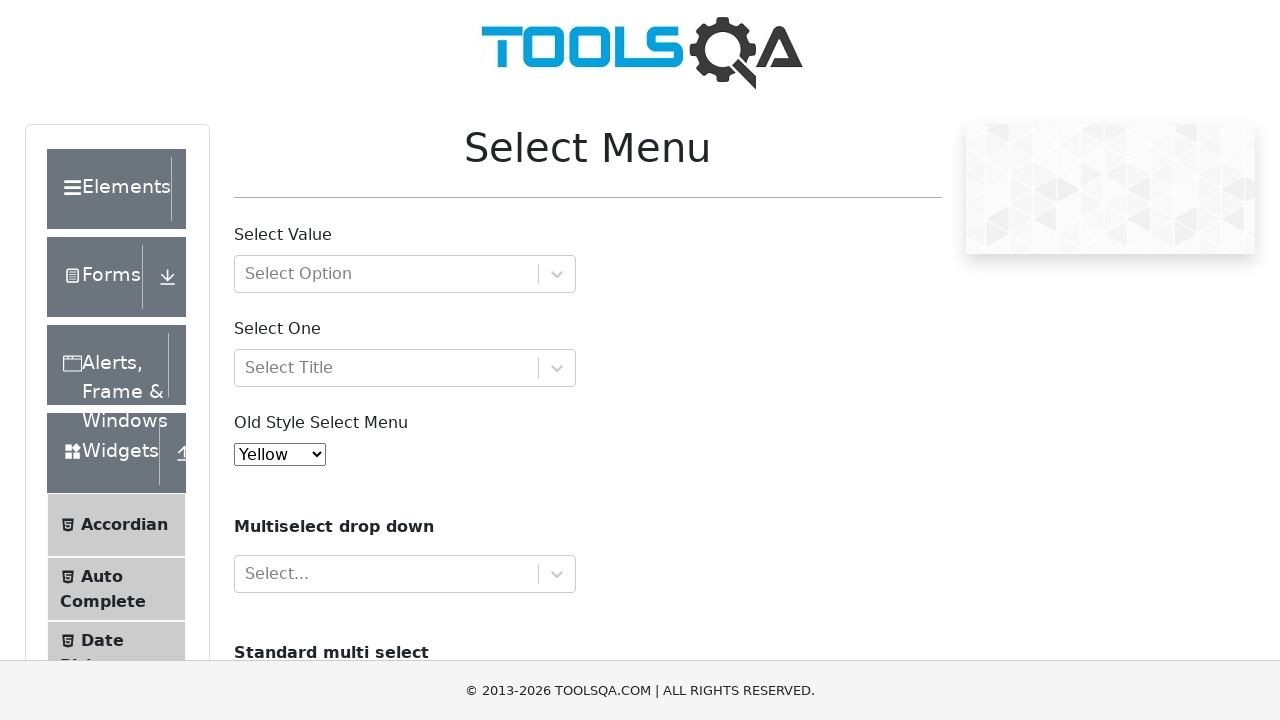